Tests the Inputs link by clicking it and verifying the page loads correctly

Starting URL: https://the-internet.herokuapp.com/

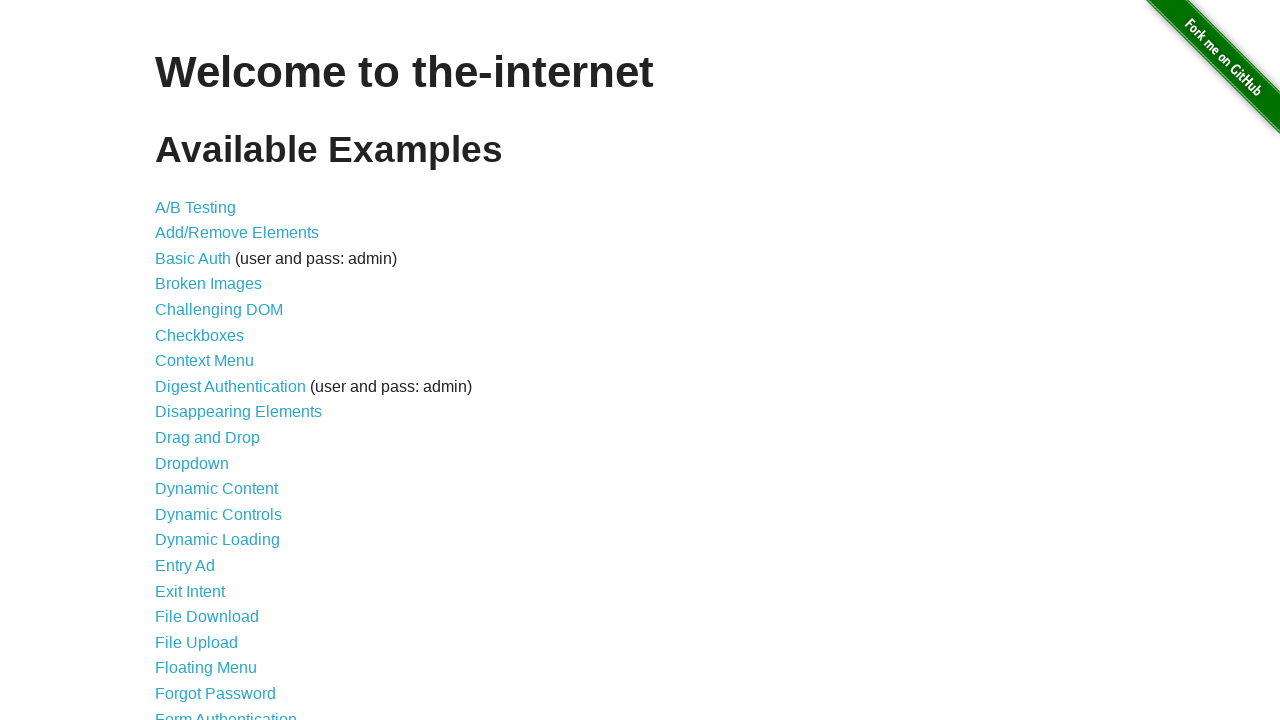

Clicked the Inputs link at (176, 361) on a >> internal:has-text="Inputs"i
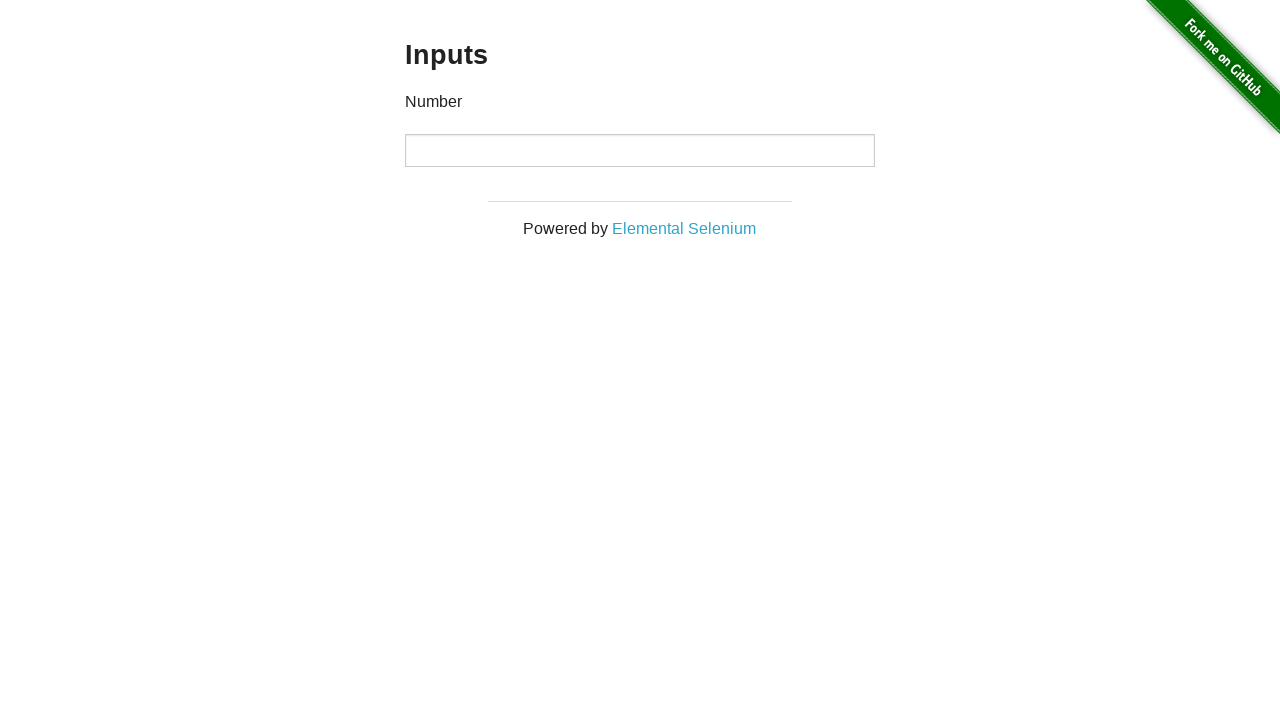

Inputs page loaded successfully
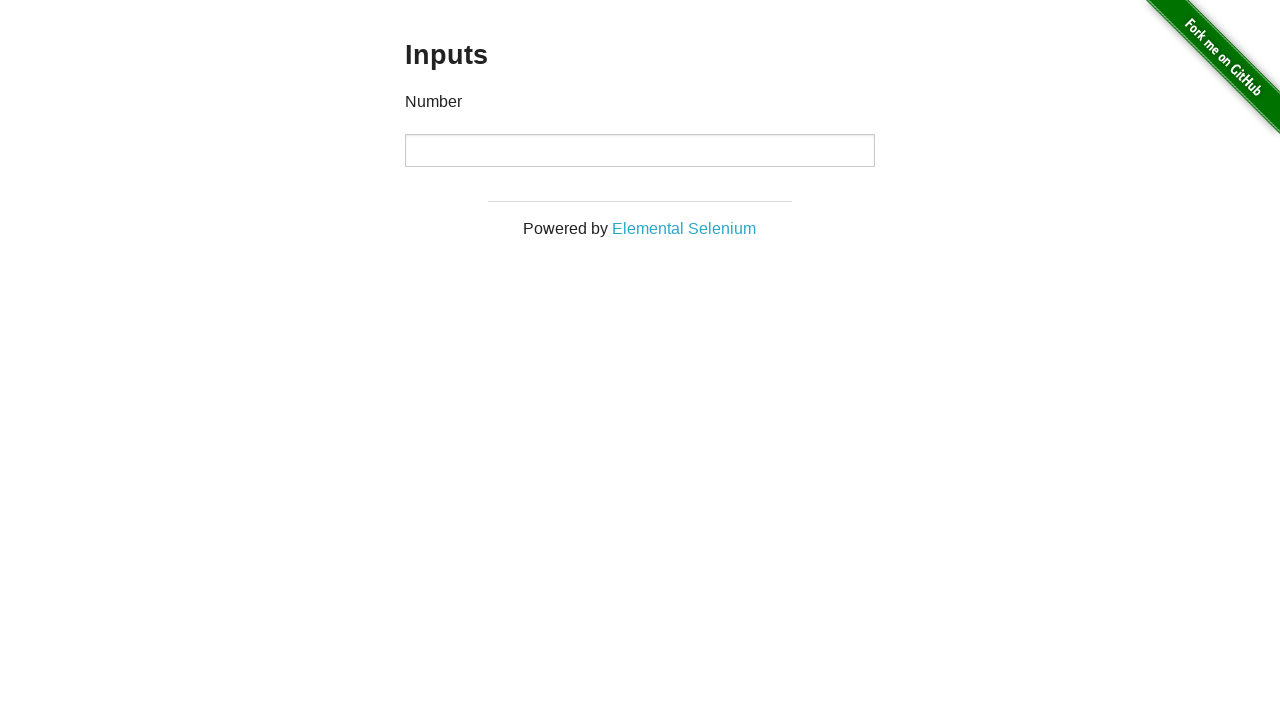

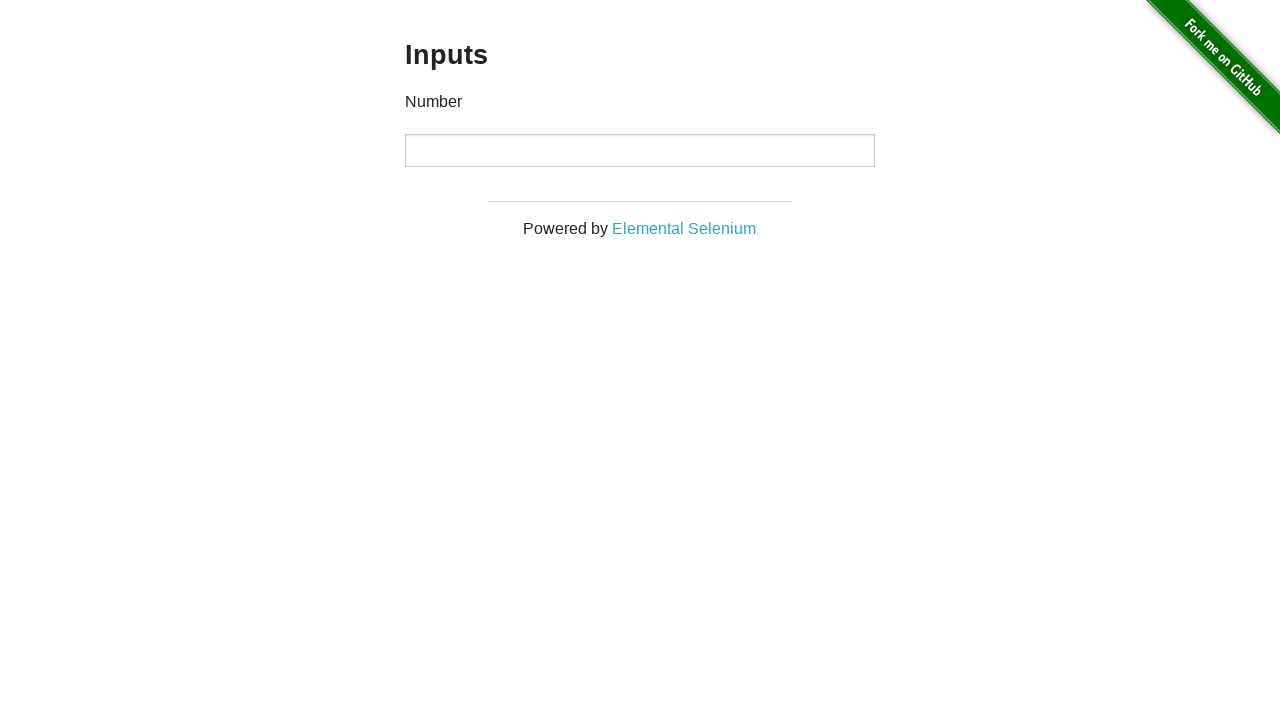